Navigates to a Russian bank deposit comparison page and clicks the "Show more" button to load additional deposit cards.

Starting URL: https://www.sravni.ru/vklady/

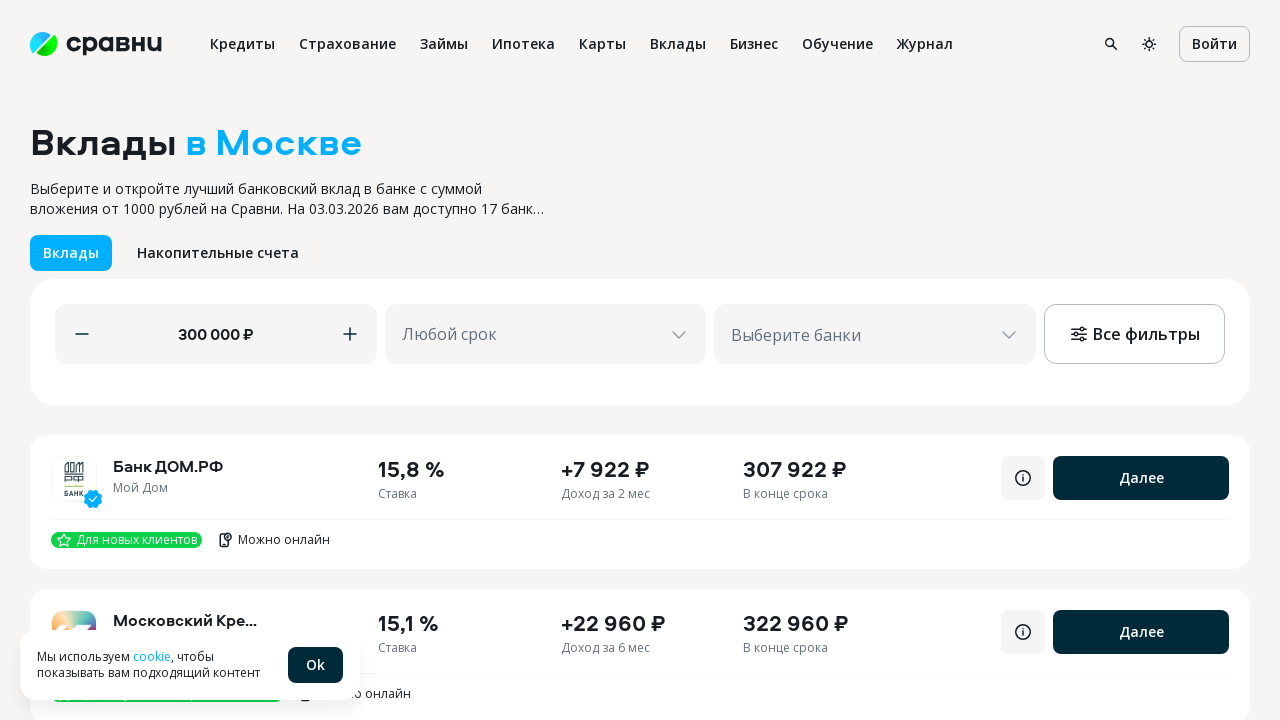

Waited for page to reach networkidle state
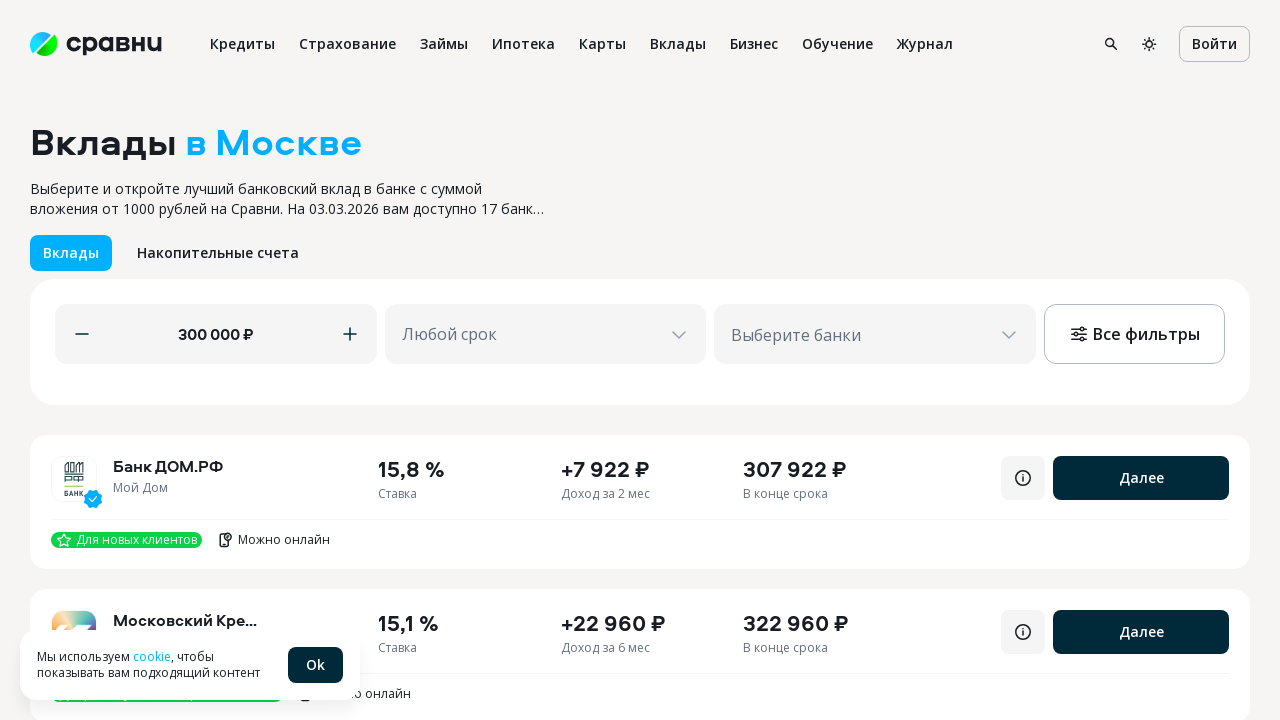

Located the 'Показать еще' (Show more) button
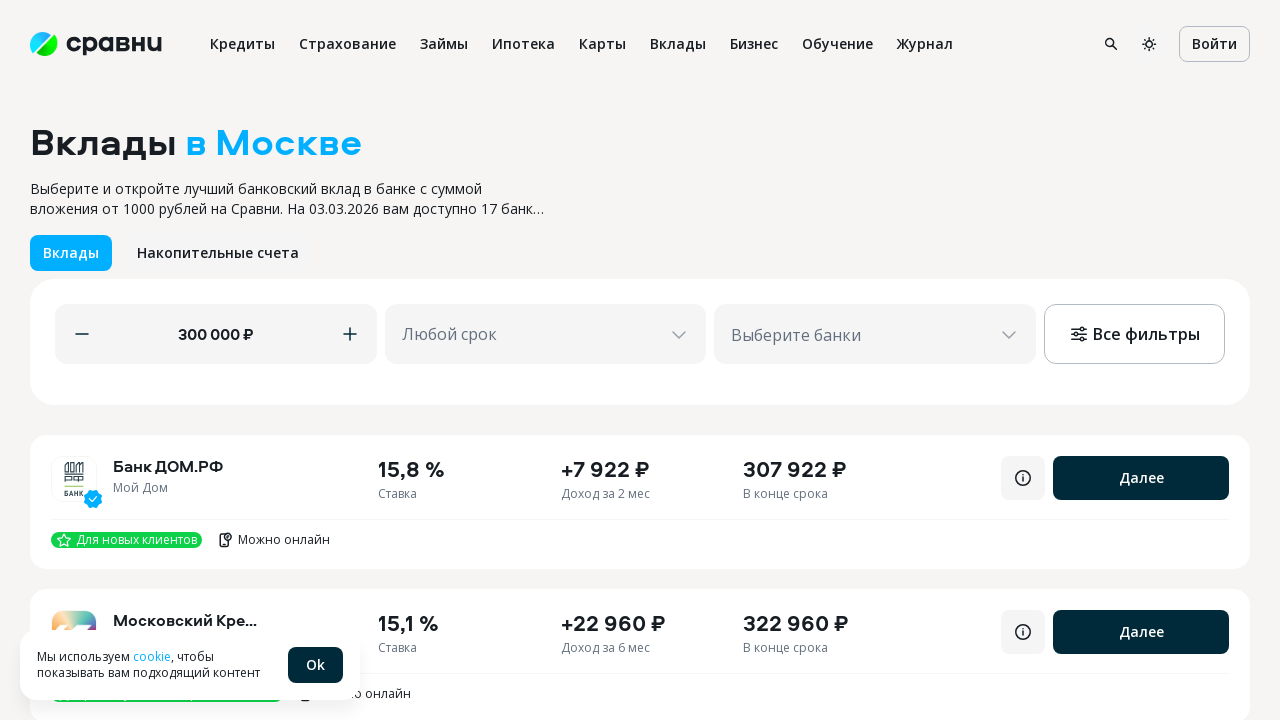

Clicked the 'Show more' button to load additional deposit cards at (640, 360) on button >> internal:has-text="\u041f\u043e\u043a\u0430\u0437\u0430\u0442\u044c \u
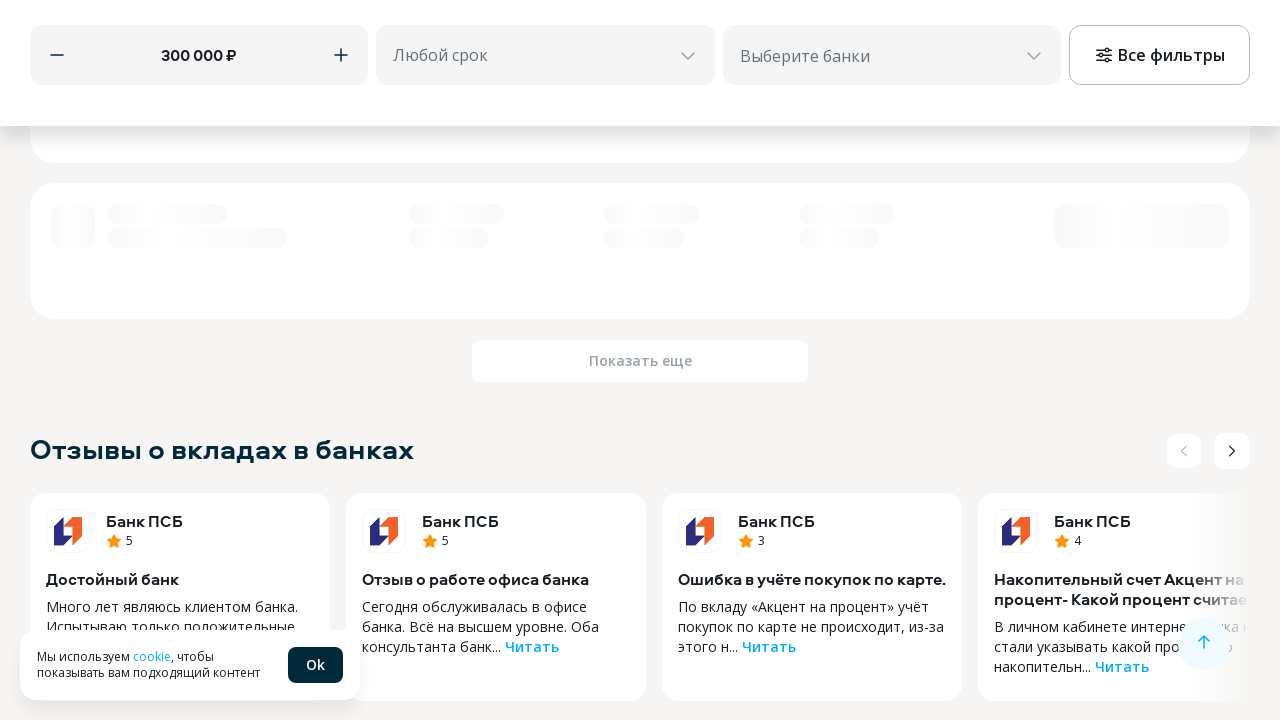

Waited 3 seconds for additional deposit cards to load
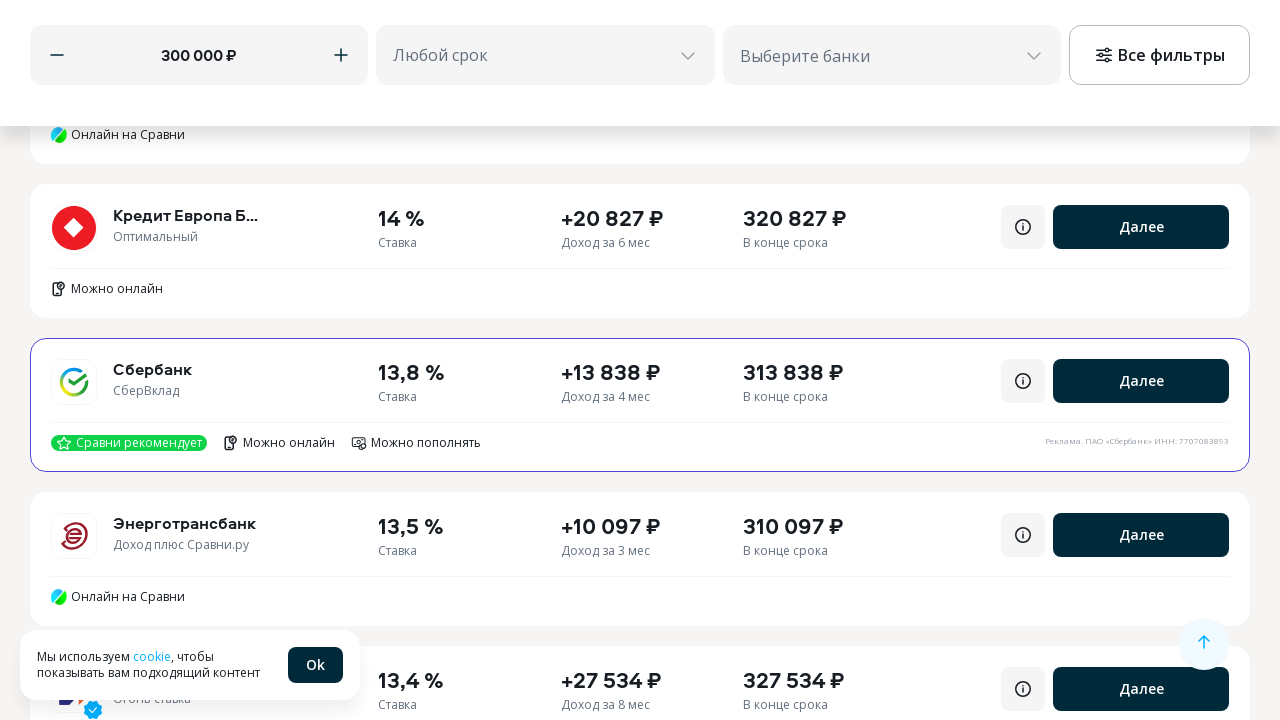

Confirmed deposit card wrapper elements are visible
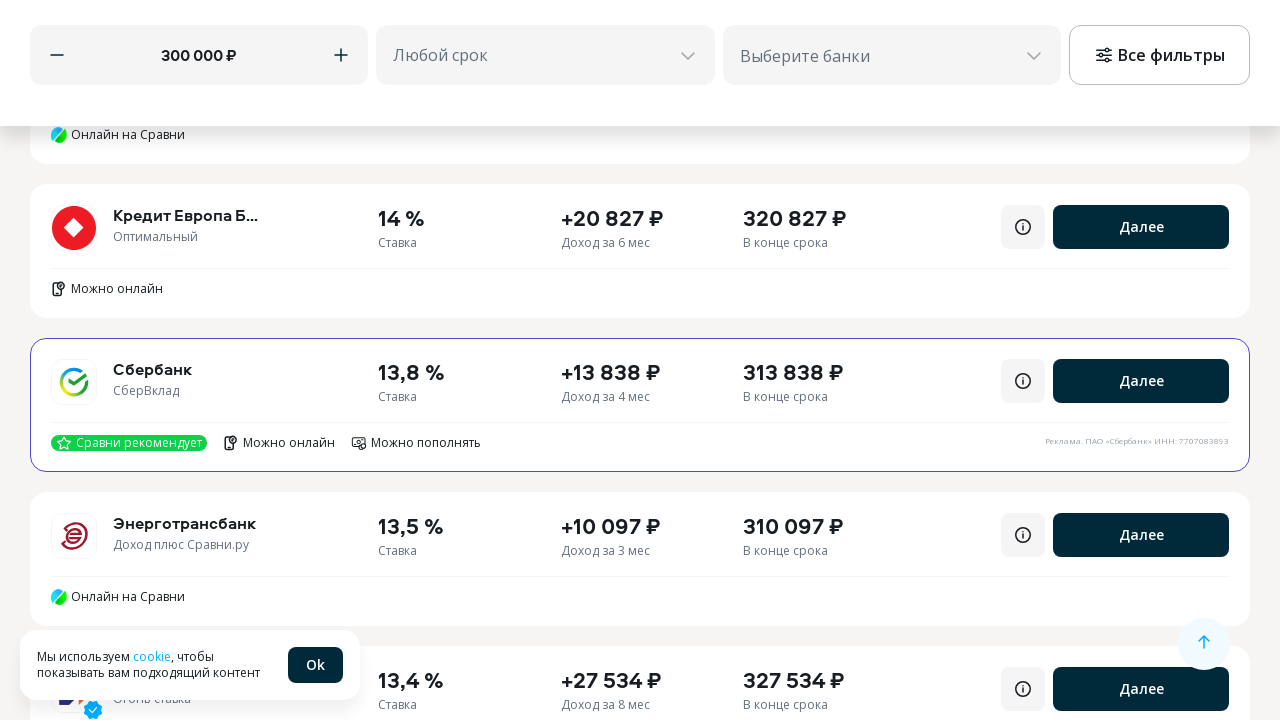

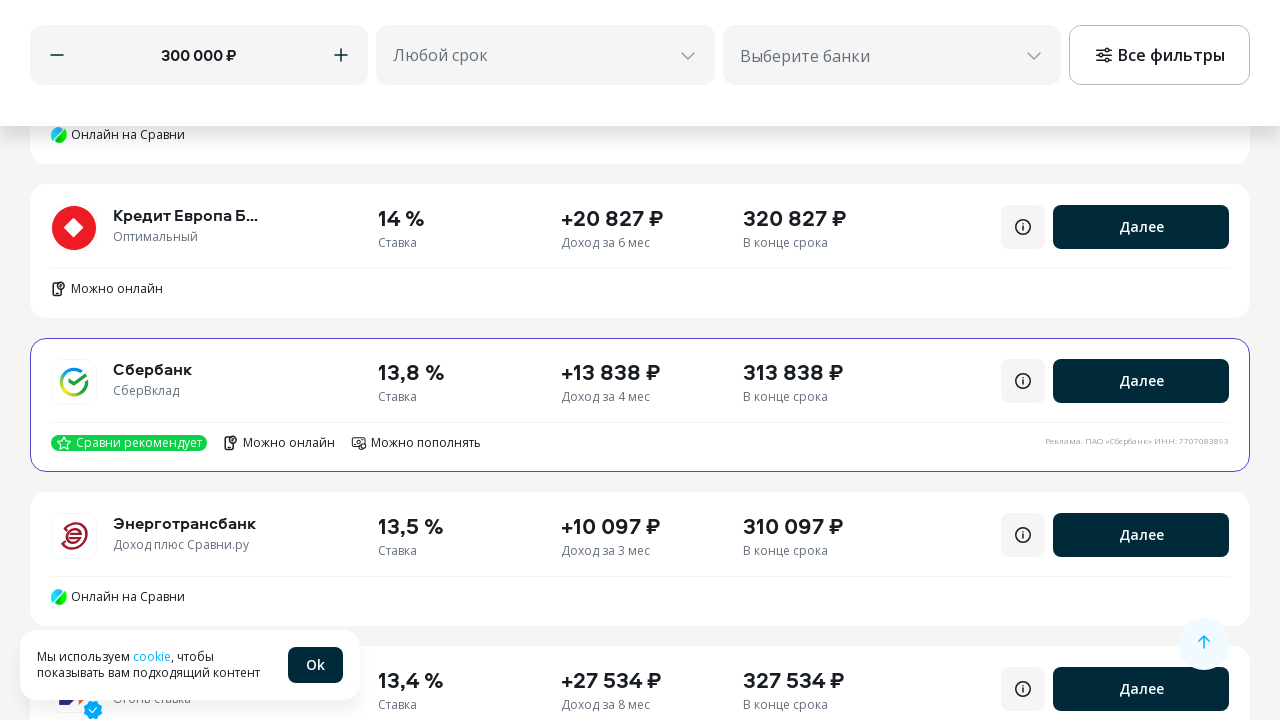